Navigates to JPL Space image page and clicks the full image button to view the featured Mars image

Starting URL: https://data-class-jpl-space.s3.amazonaws.com/JPL_Space/index.html

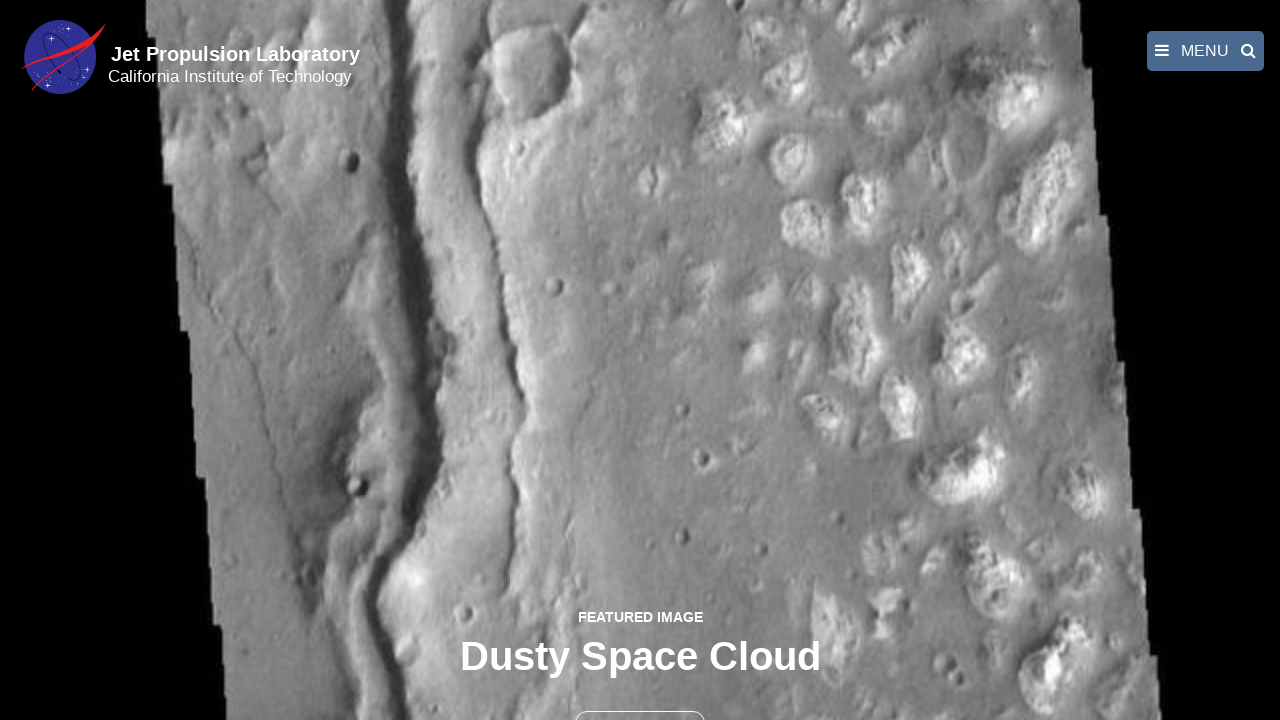

Navigated to JPL Space image page
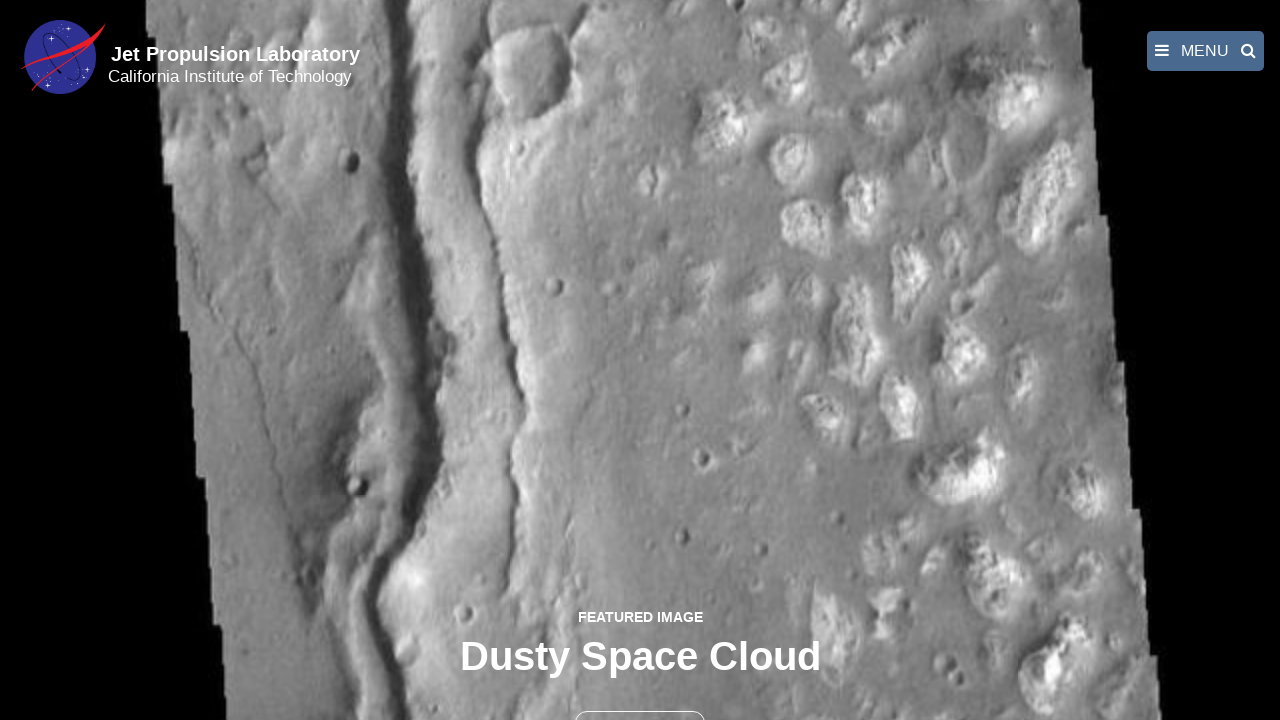

Clicked the full image button to view featured Mars image at (640, 699) on button >> nth=1
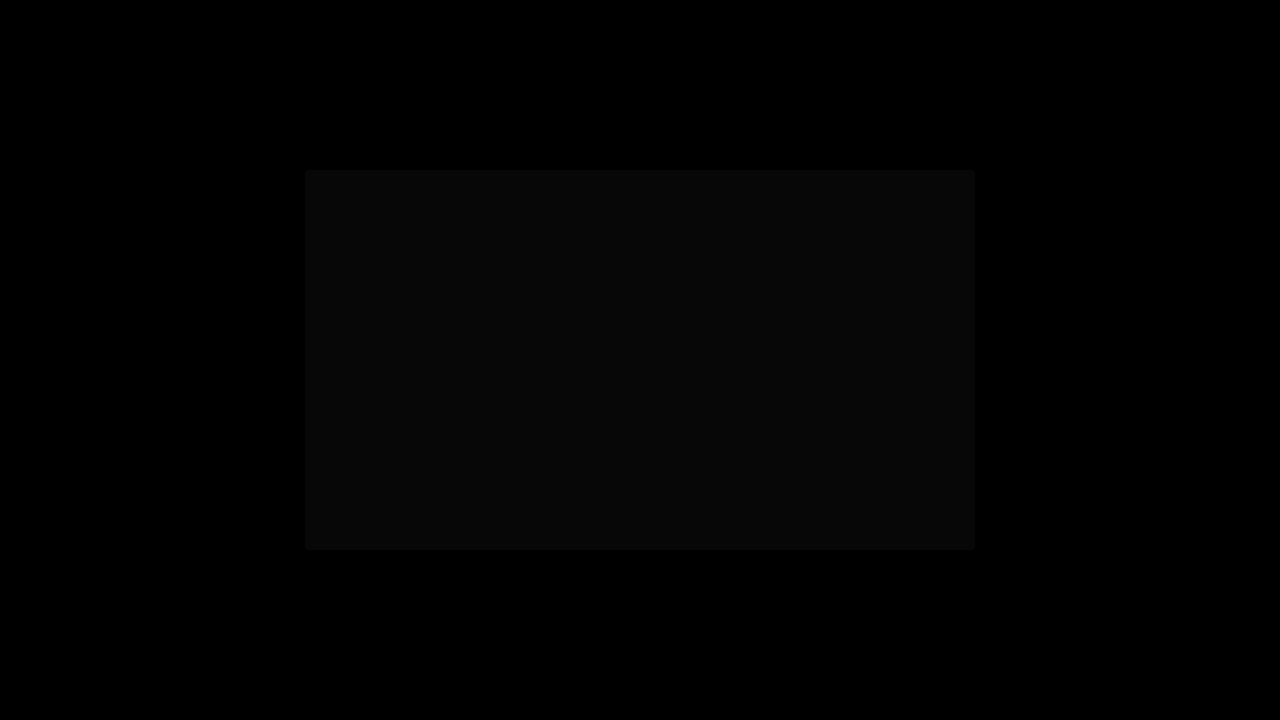

Full image loaded in fancybox
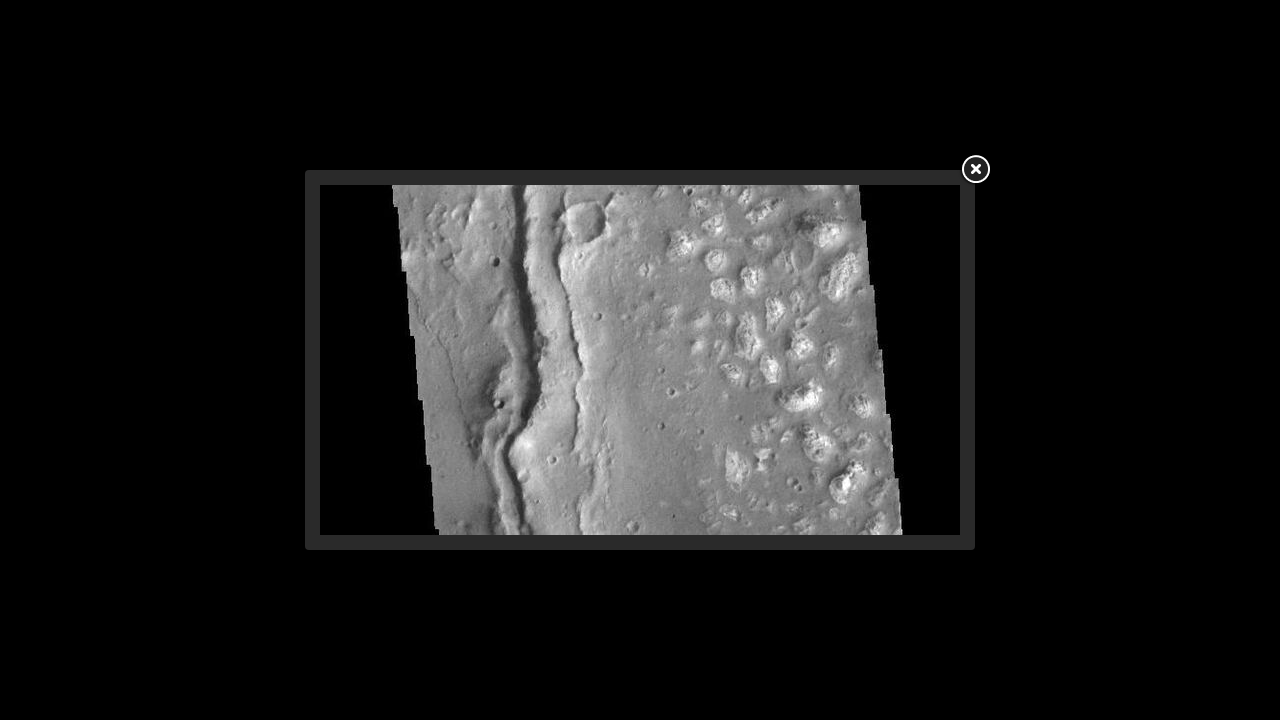

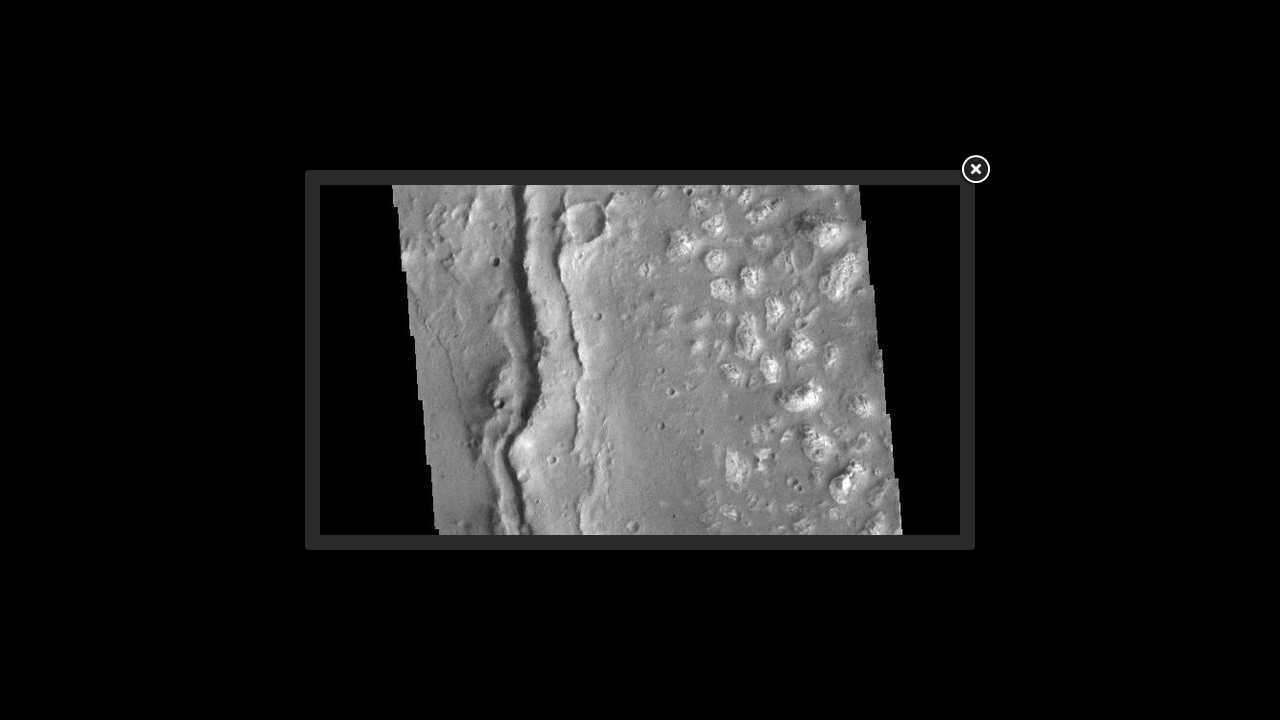